Tests various alert interactions including simple alerts, timed alerts, confirmation alerts, and prompt alerts with text input

Starting URL: https://demoqa.com/alerts

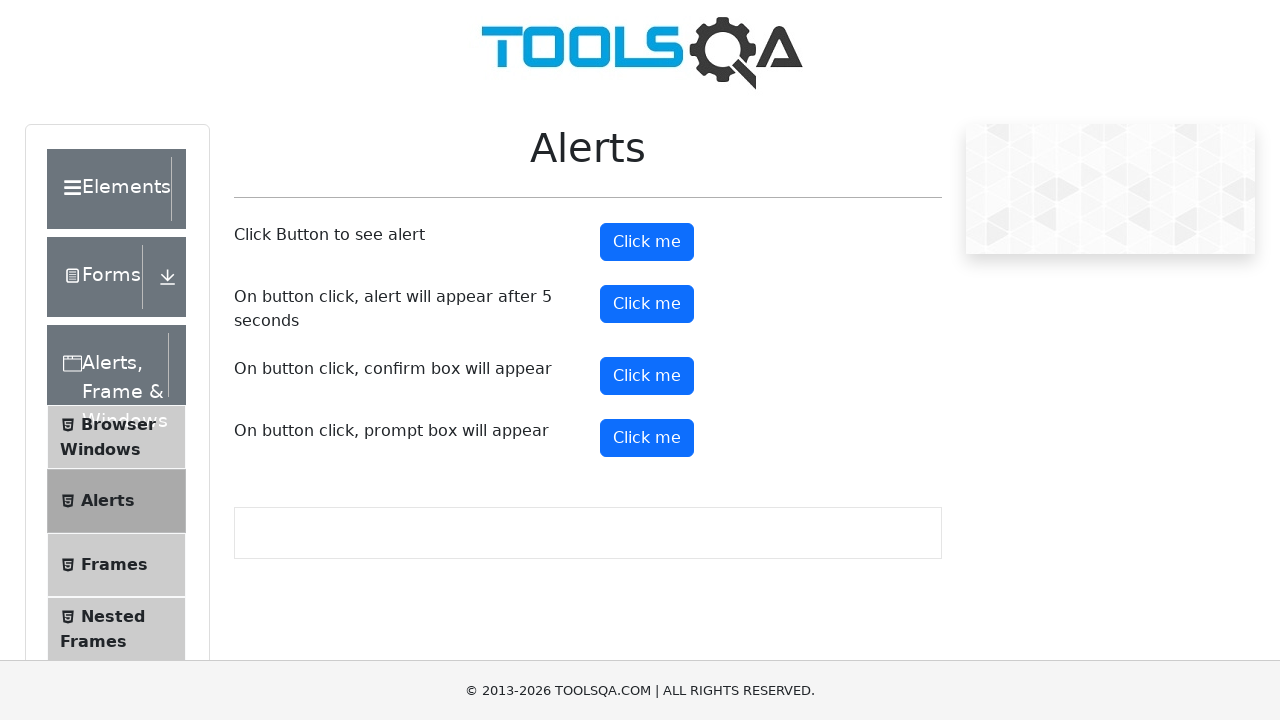

Scrolled down 350px to make alert buttons visible
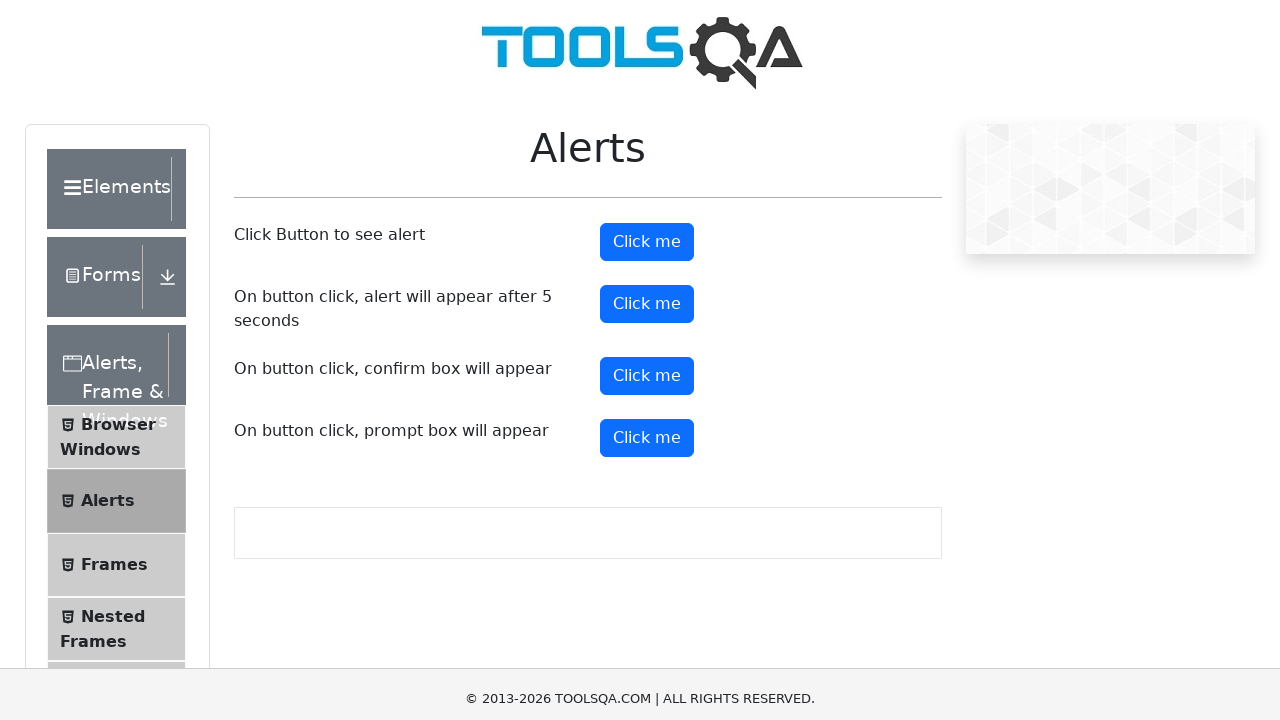

Clicked simple alert button at (647, 19) on #alertButton
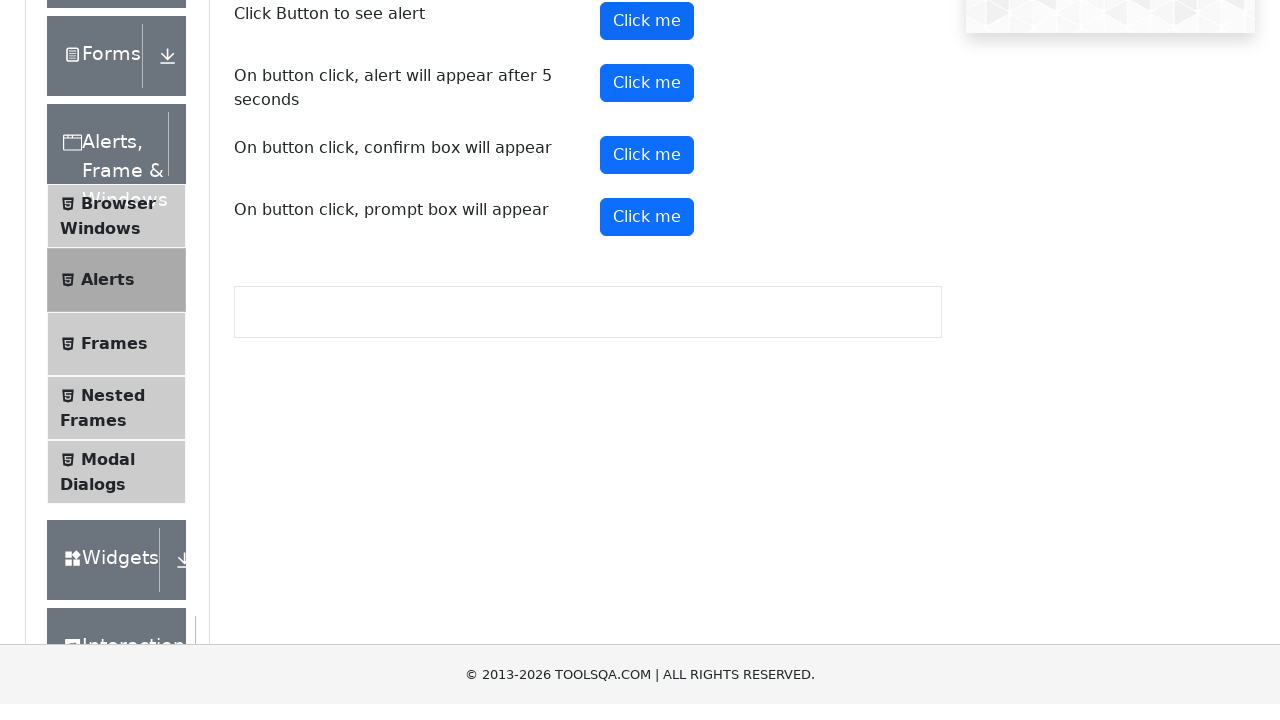

Accepted simple alert dialog
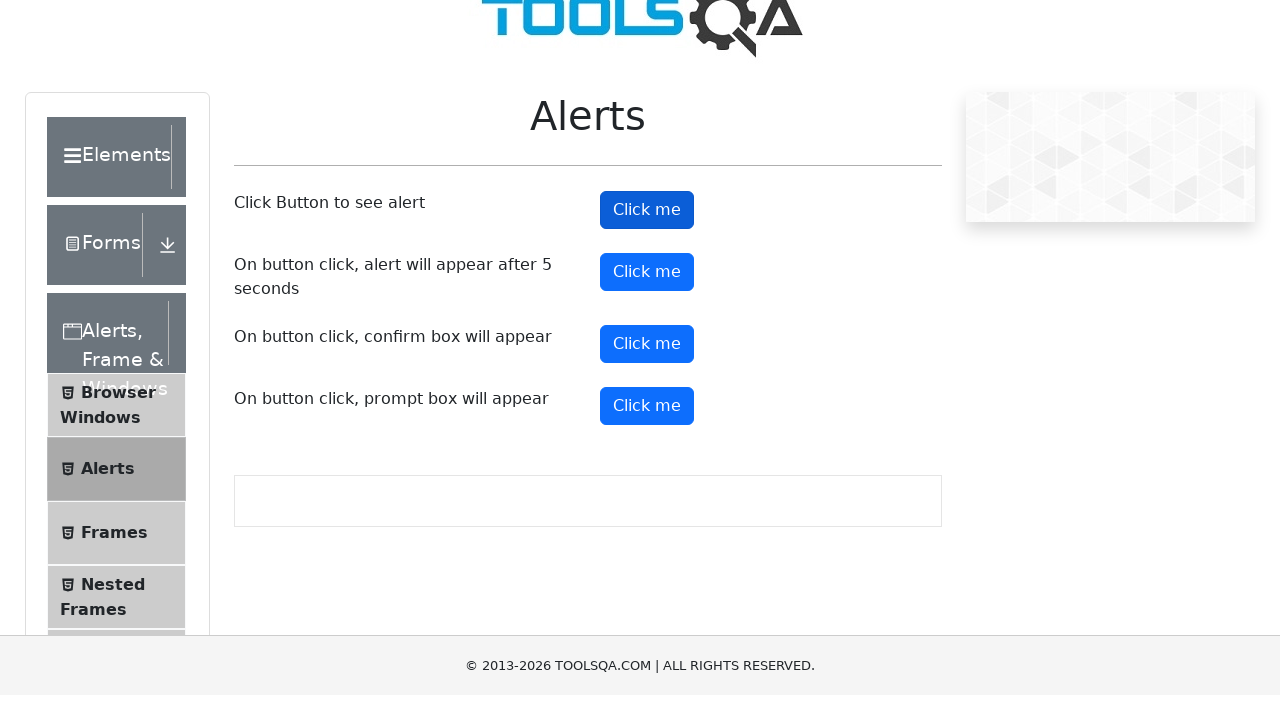

Clicked timed alert button at (647, 304) on #timerAlertButton
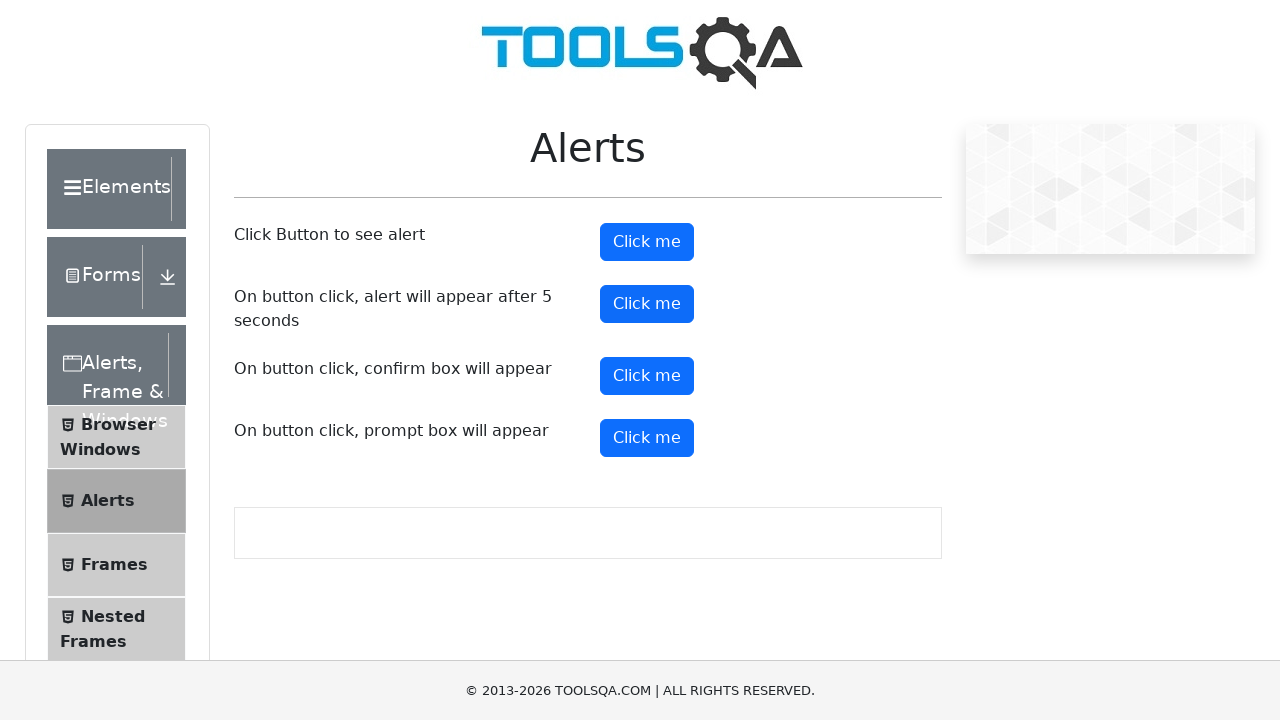

Waited 6 seconds for timed alert to appear
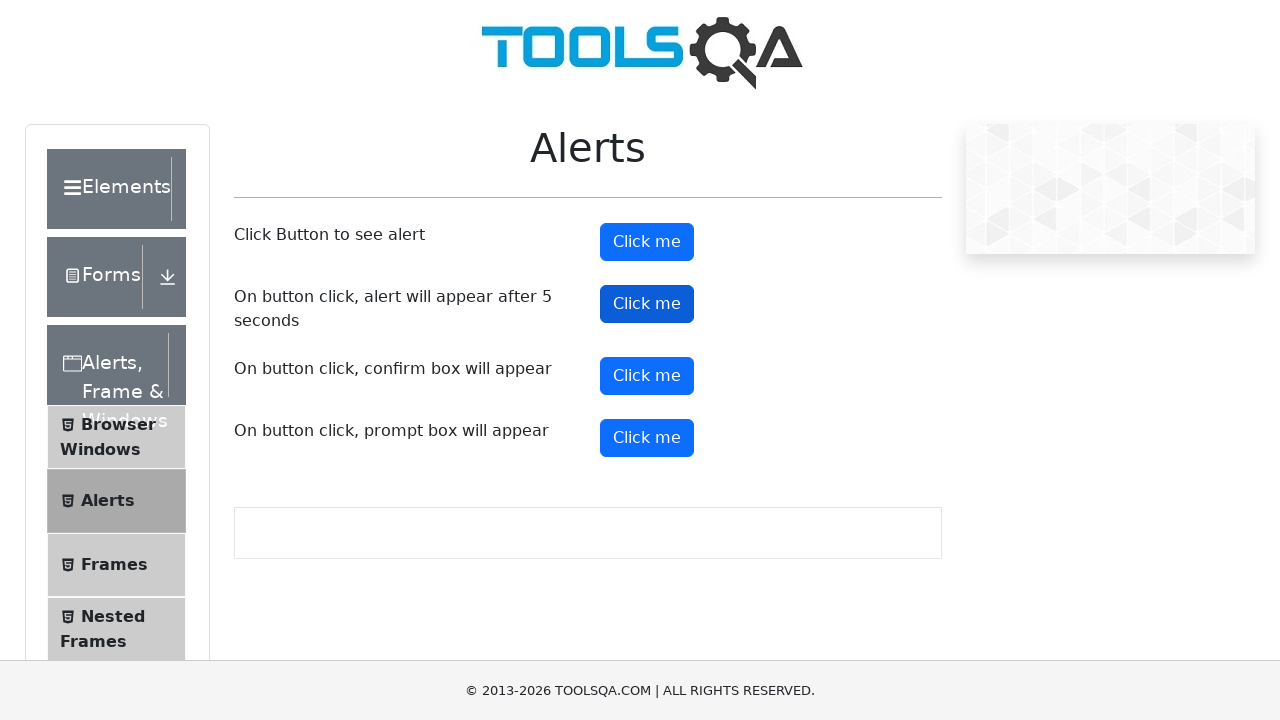

Clicked confirmation alert button at (647, 376) on #confirmButton
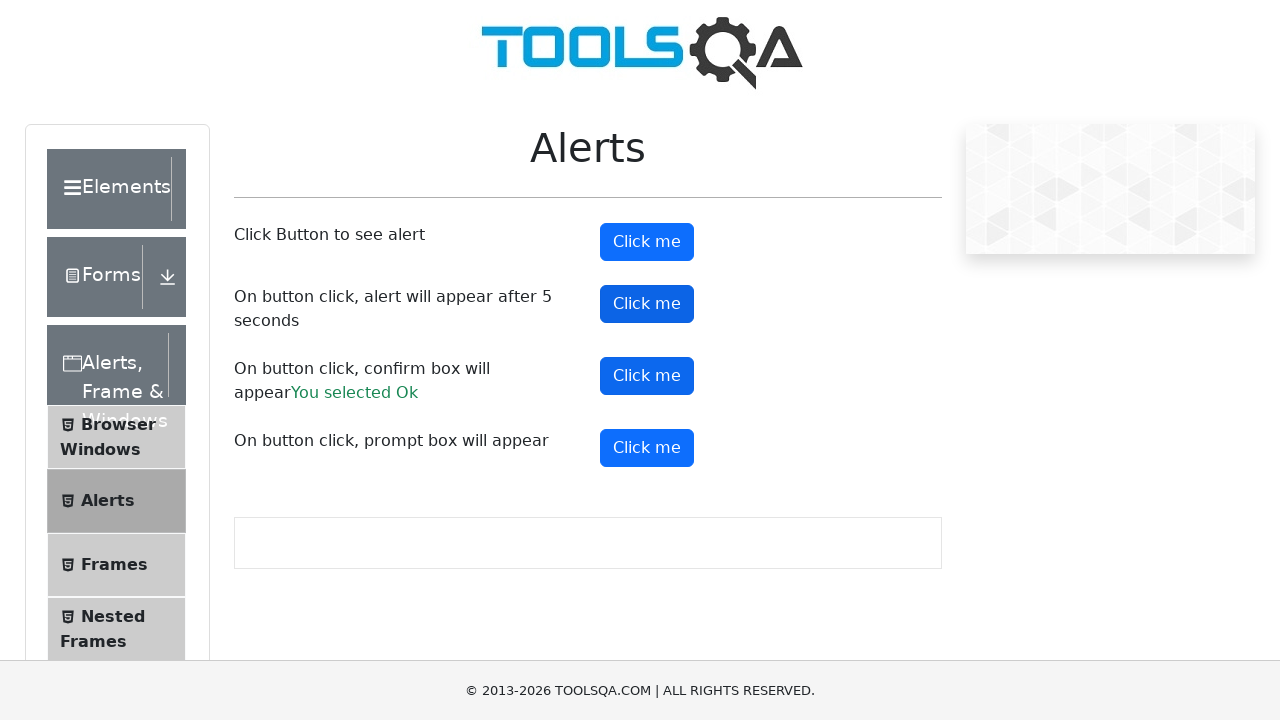

Set up prompt dialog handler to accept with text 'Accepting the alert'
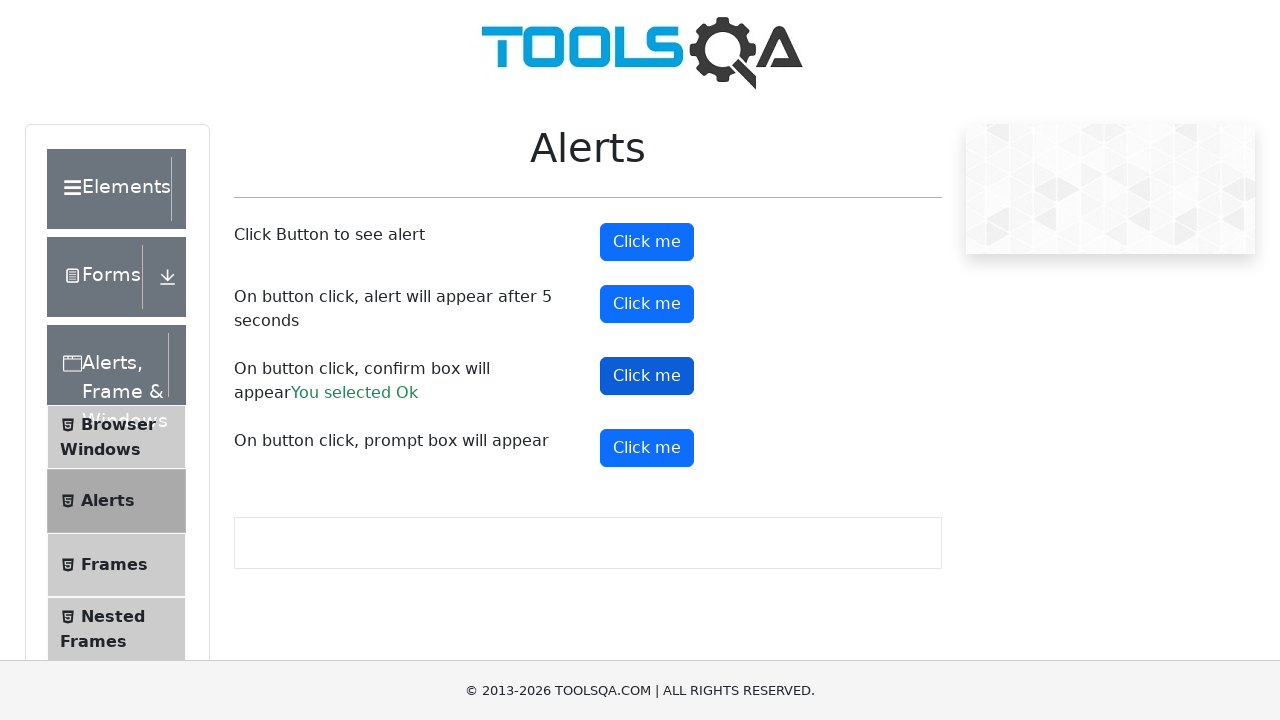

Clicked prompt alert button at (647, 448) on #promtButton
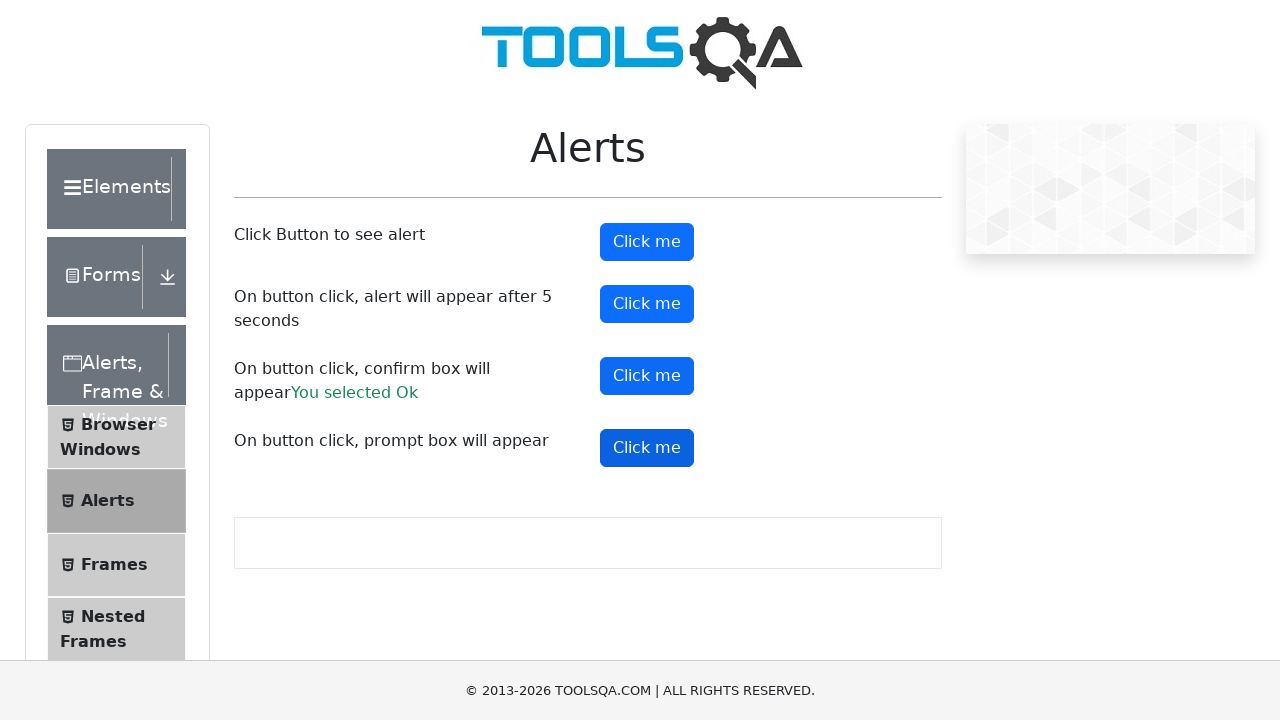

Waited 2 seconds for prompt dialog to be handled
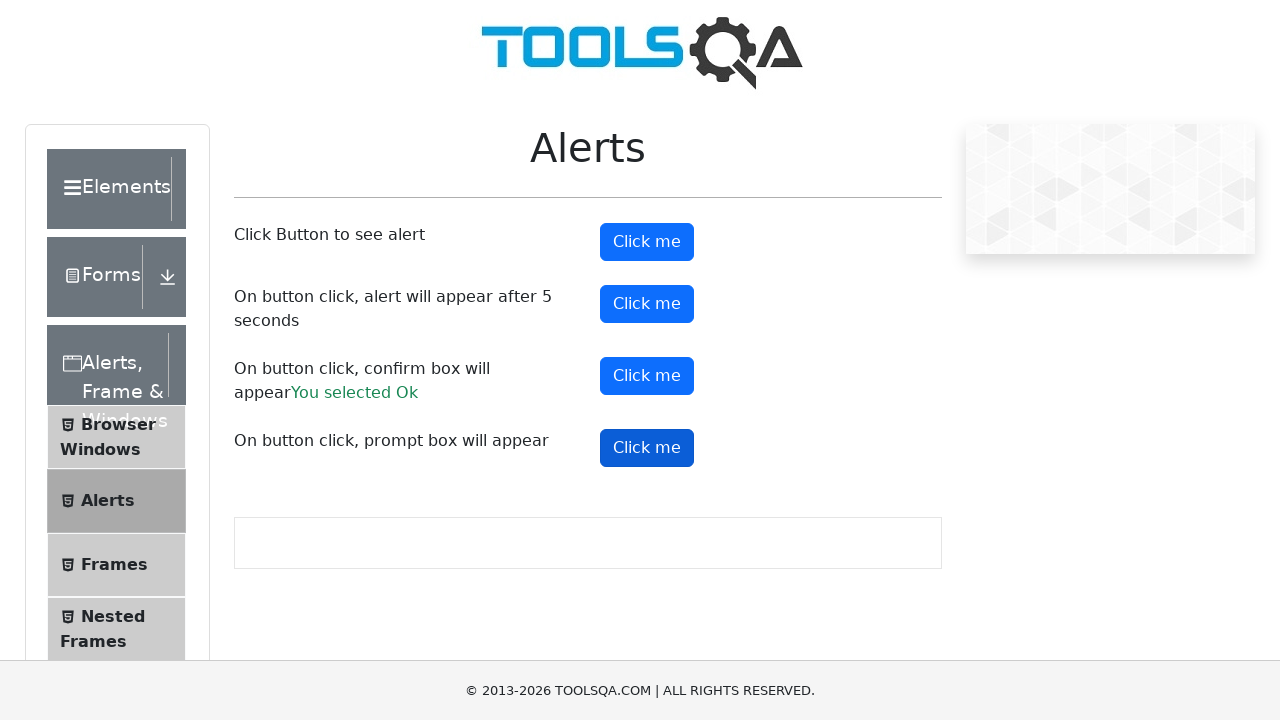

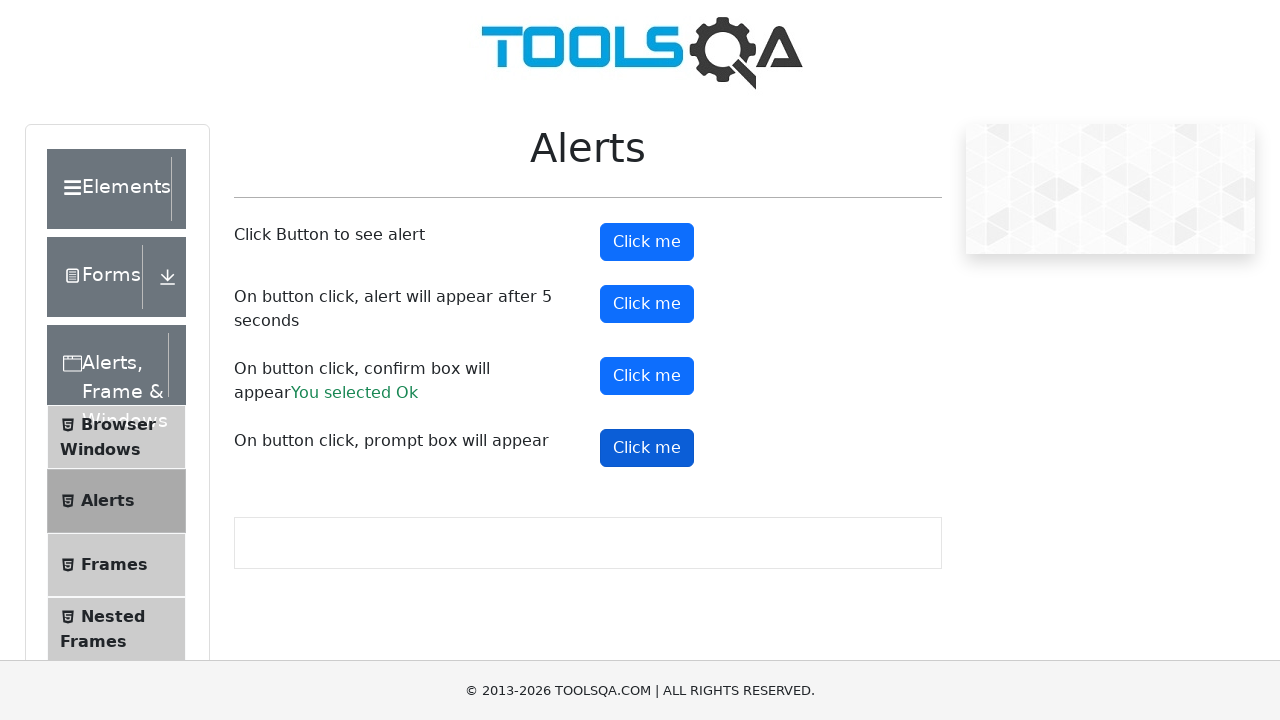